Tests drag and drop functionality on the jQuery UI demo page by dragging an element onto a droppable target within an iframe

Starting URL: https://jqueryui.com/droppable/

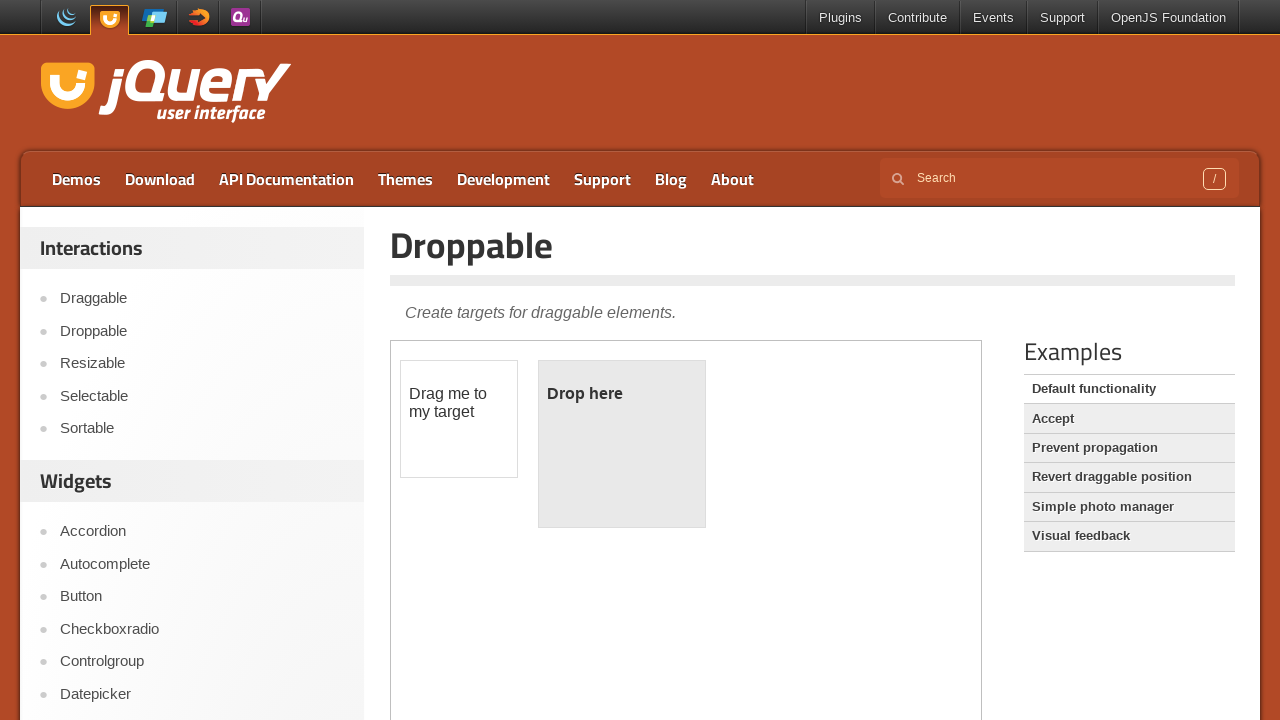

Located the demo iframe containing draggable elements
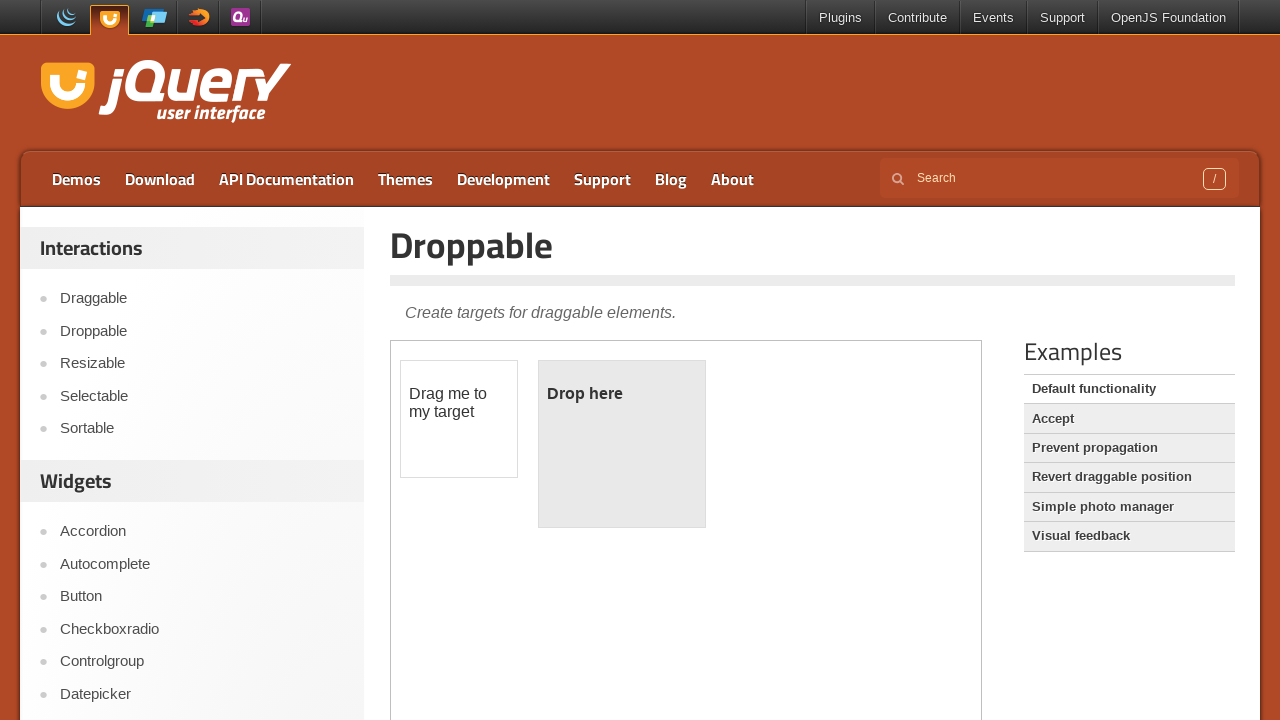

Located the draggable element
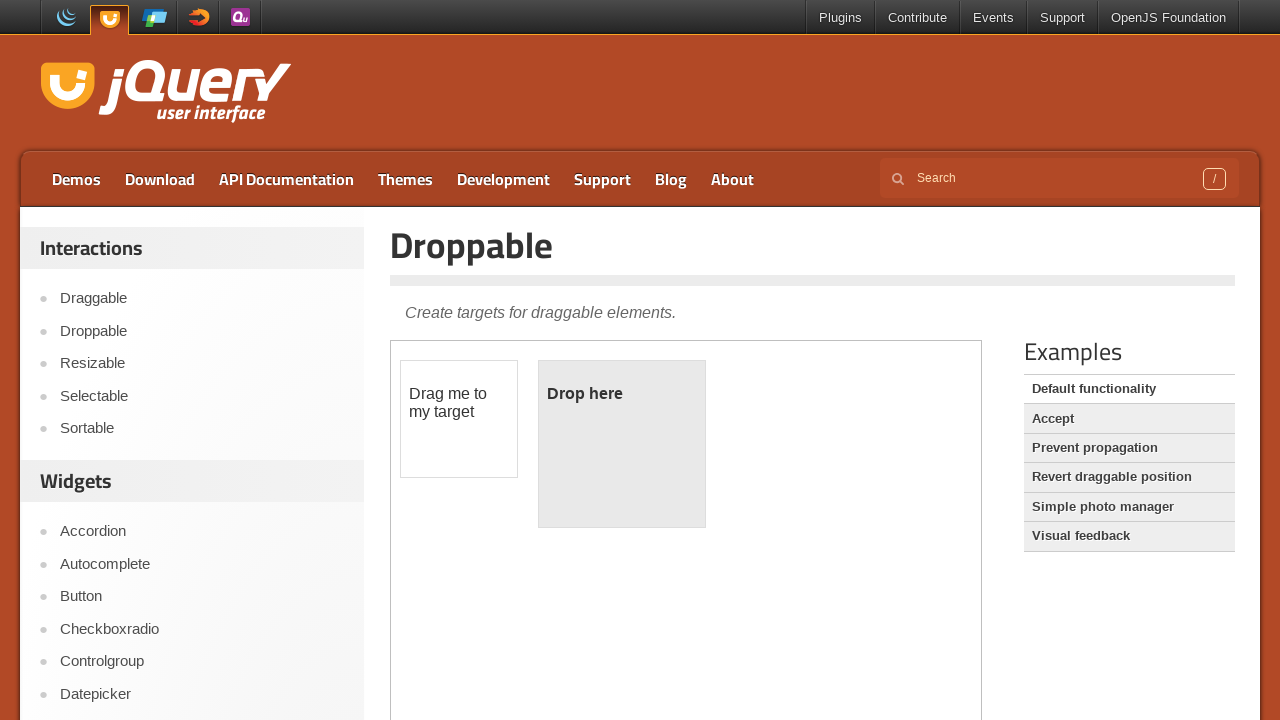

Located the droppable target element
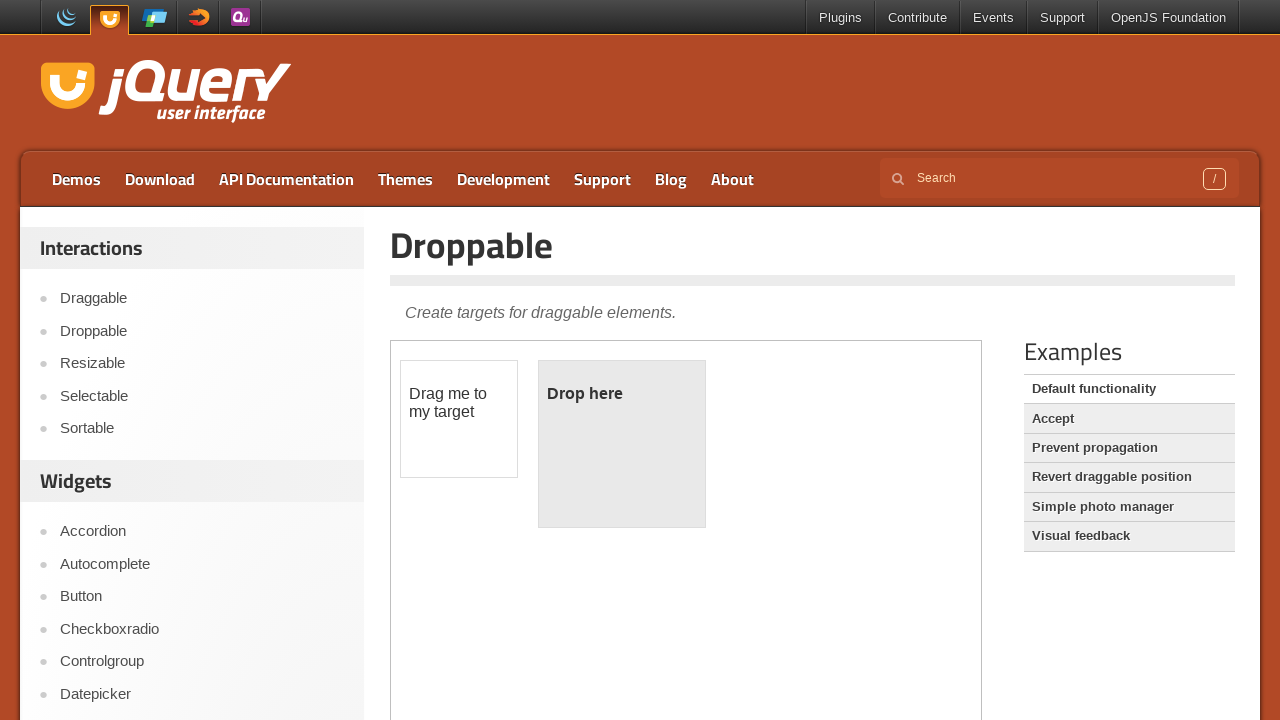

Dragged the draggable element onto the droppable target at (622, 444)
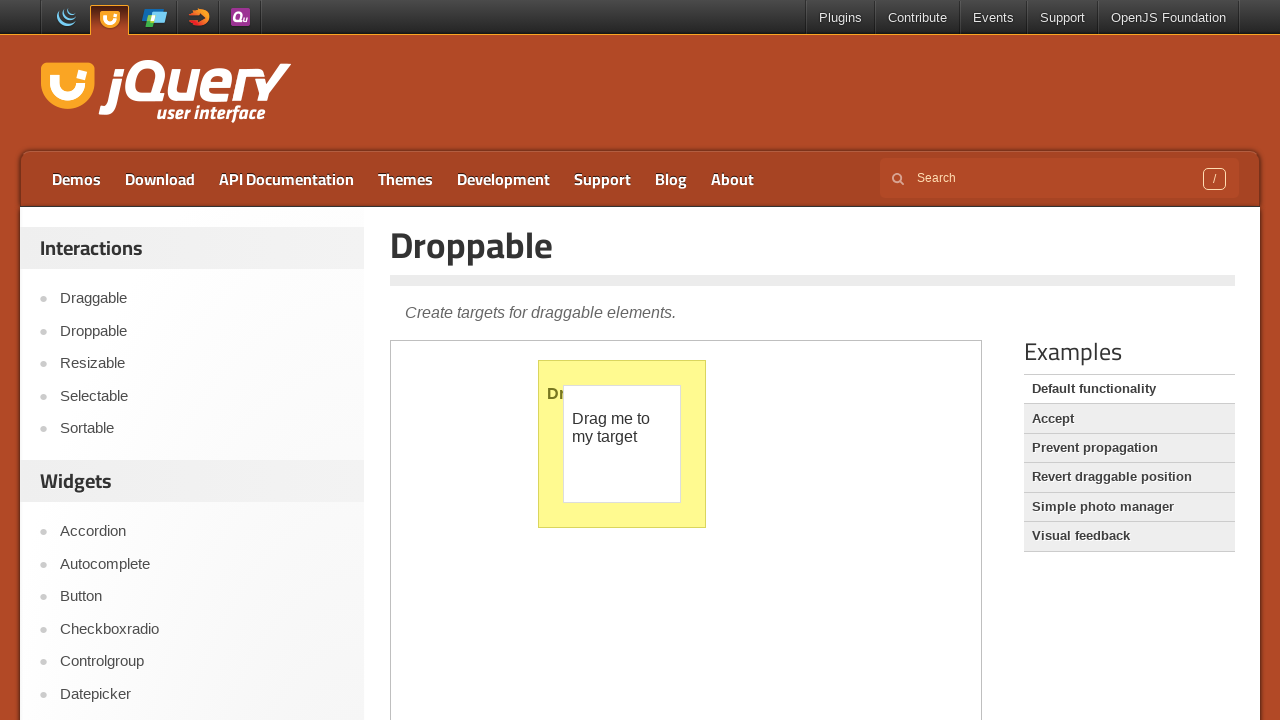

Waited 1 second to observe the drag and drop result
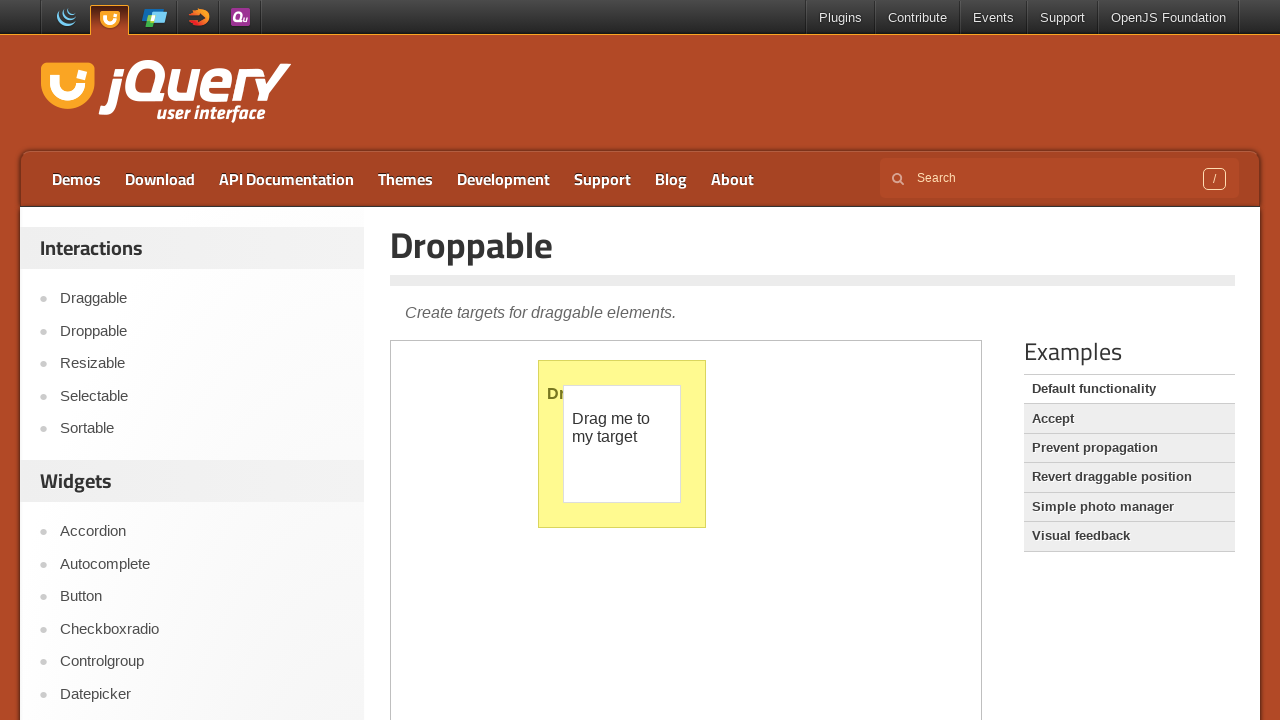

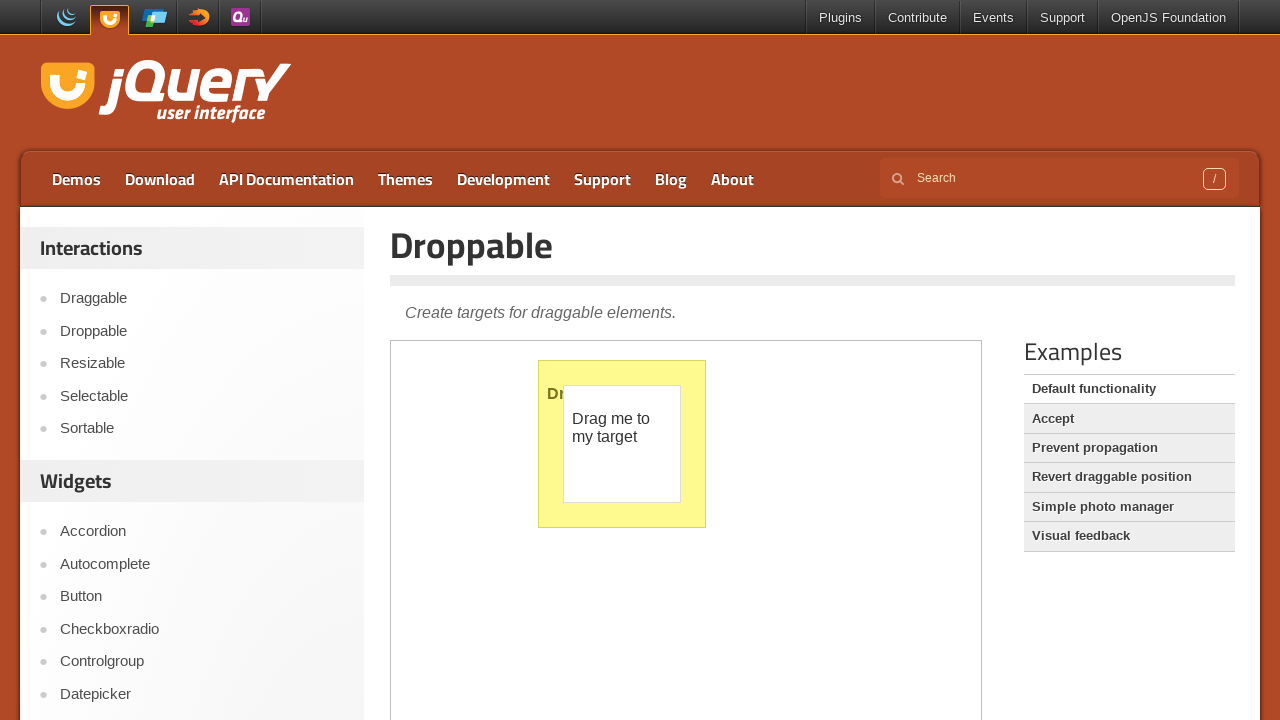